Tests checkbox selection and UI element state changes on a travel booking form, including senior citizen discount checkbox and round trip selection

Starting URL: https://rahulshettyacademy.com/dropdownsPractise/

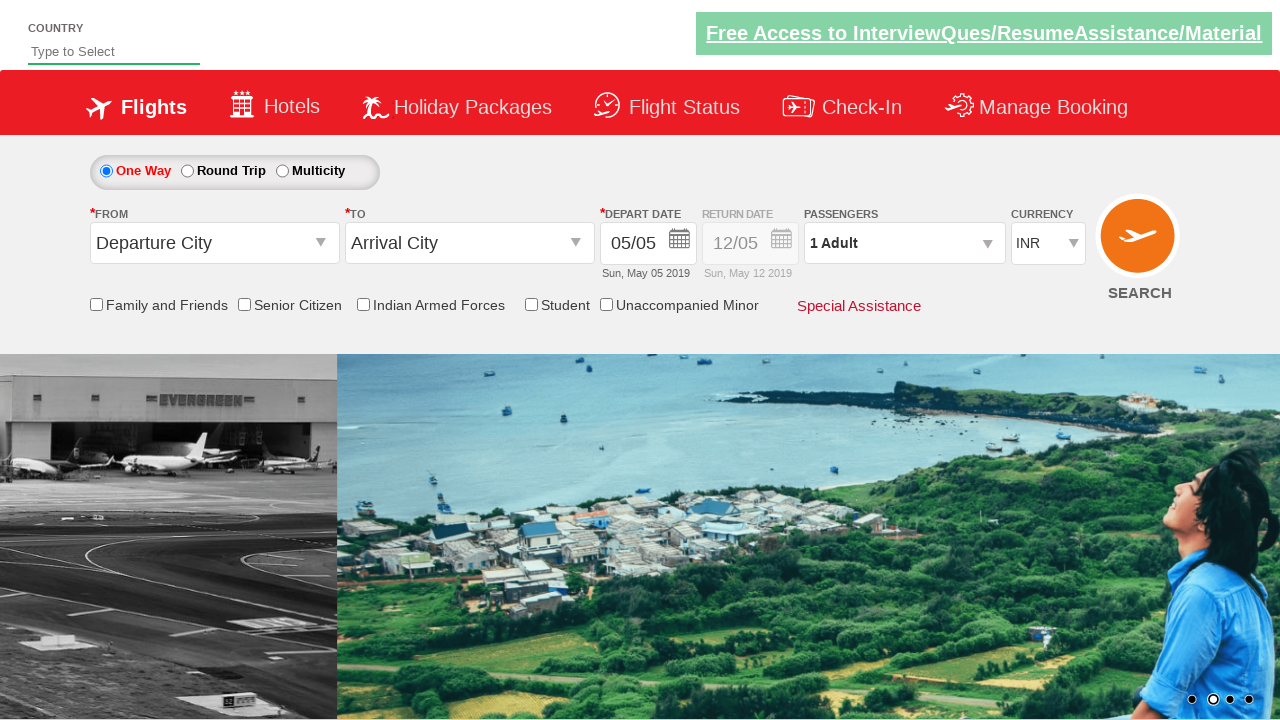

Verified senior citizen discount checkbox is not initially selected
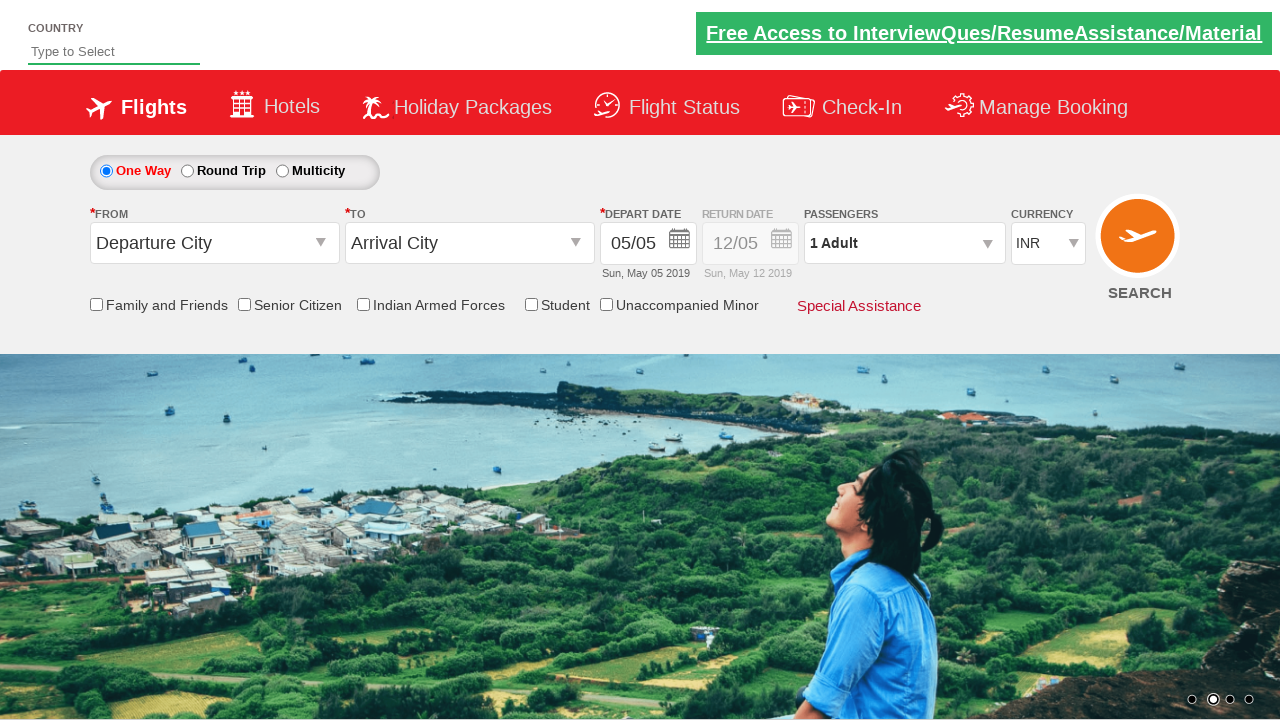

Clicked senior citizen discount checkbox at (244, 304) on input[id*='SeniorCitizenDiscount']
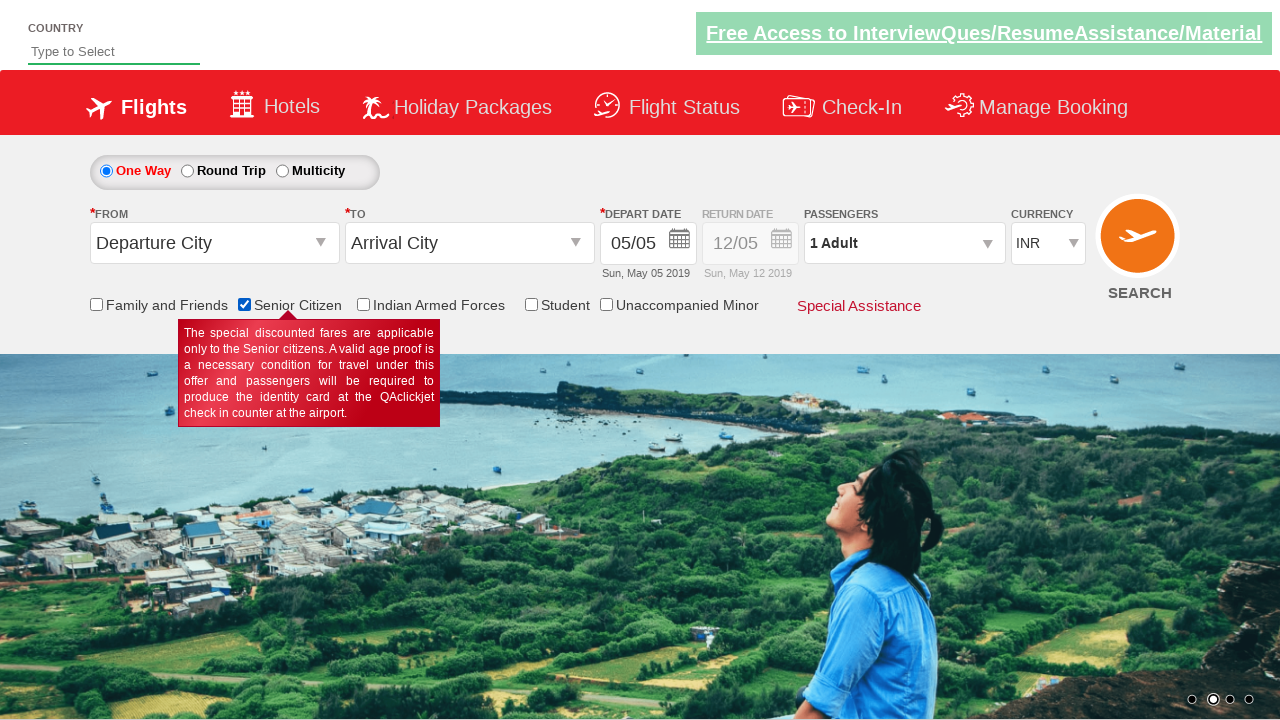

Verified senior citizen discount checkbox is now selected
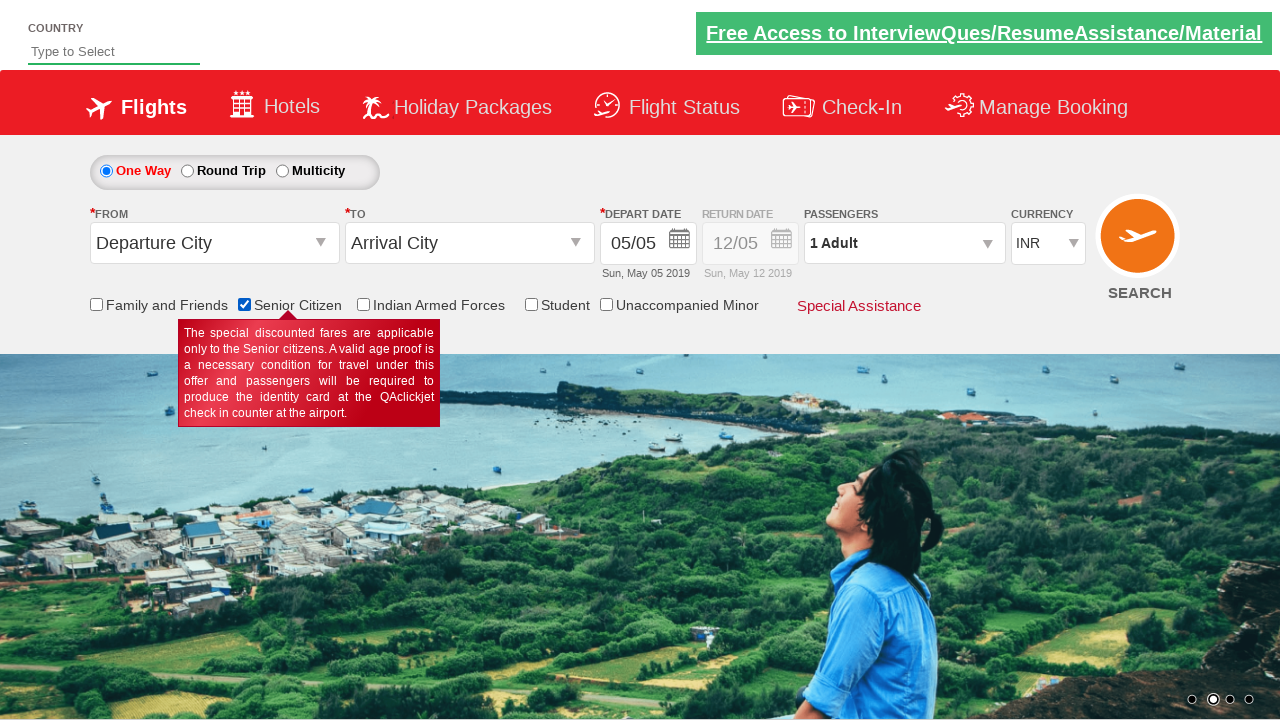

Counted total checkboxes on page: 6
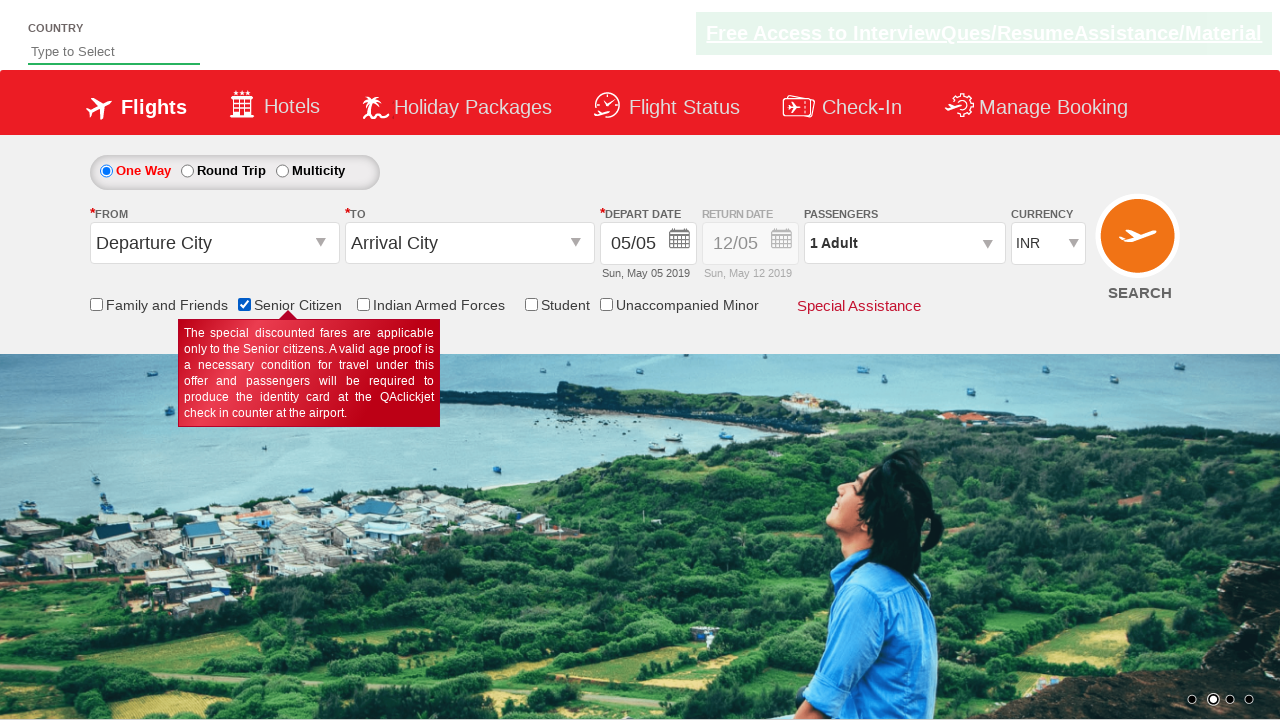

Retrieved initial style attribute of return date div
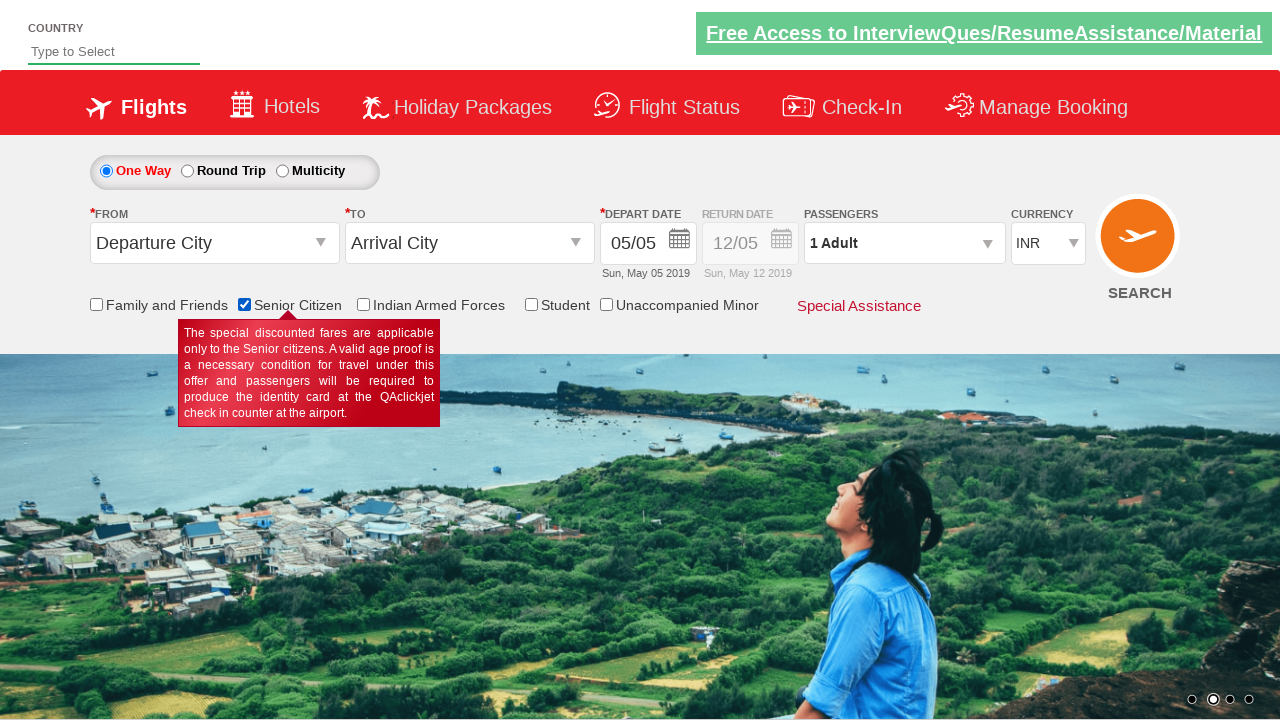

Clicked round trip radio button at (187, 171) on #ctl00_mainContent_rbtnl_Trip_1
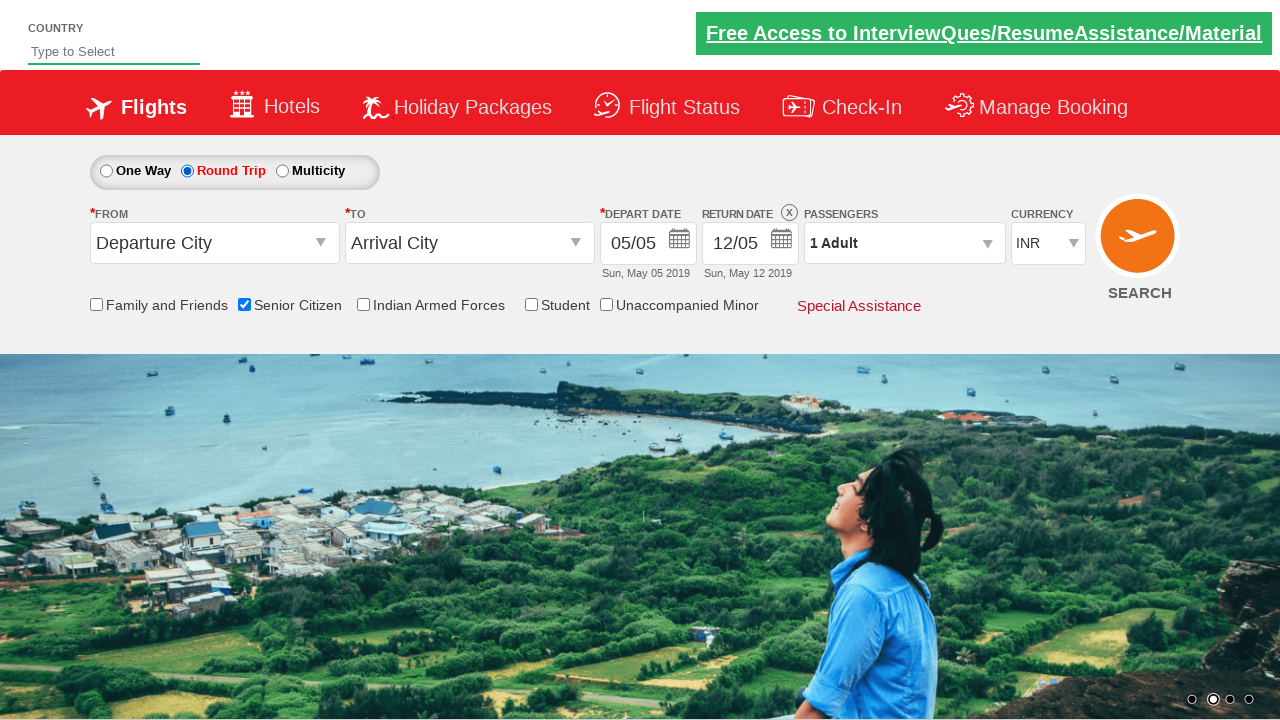

Retrieved updated style attribute of return date div after selecting round trip
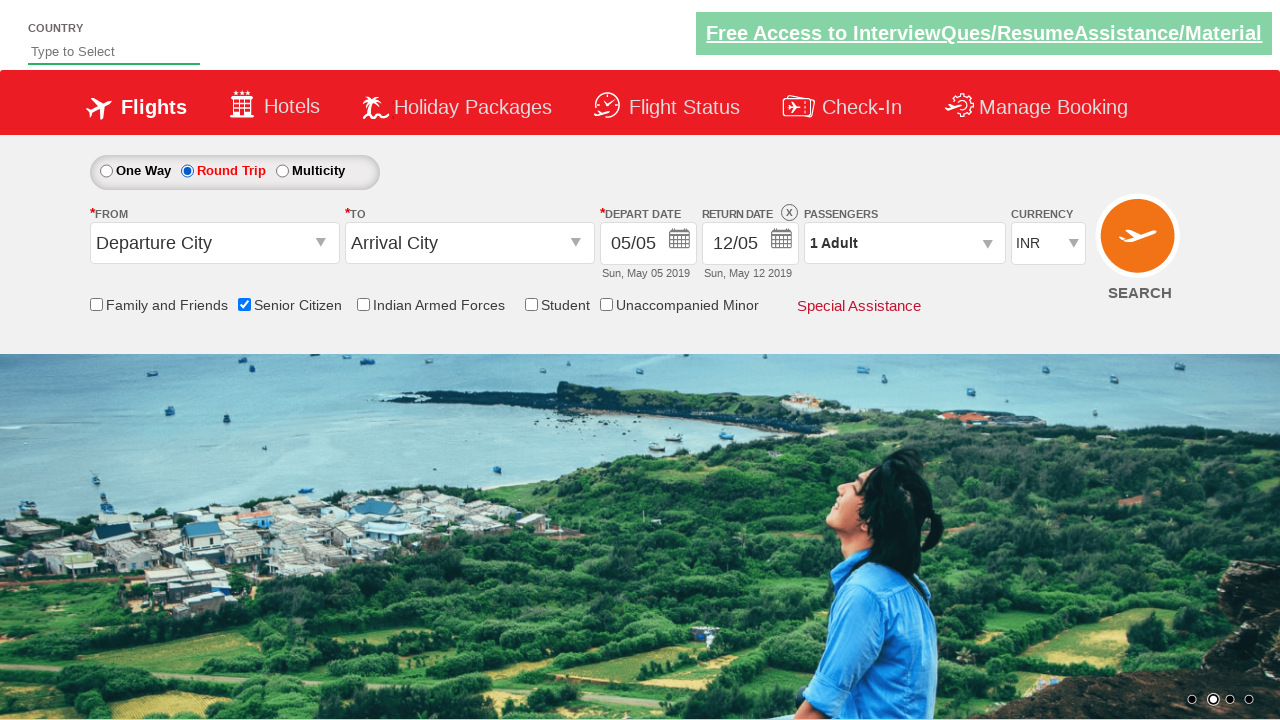

Verified return date div style changed to enabled state
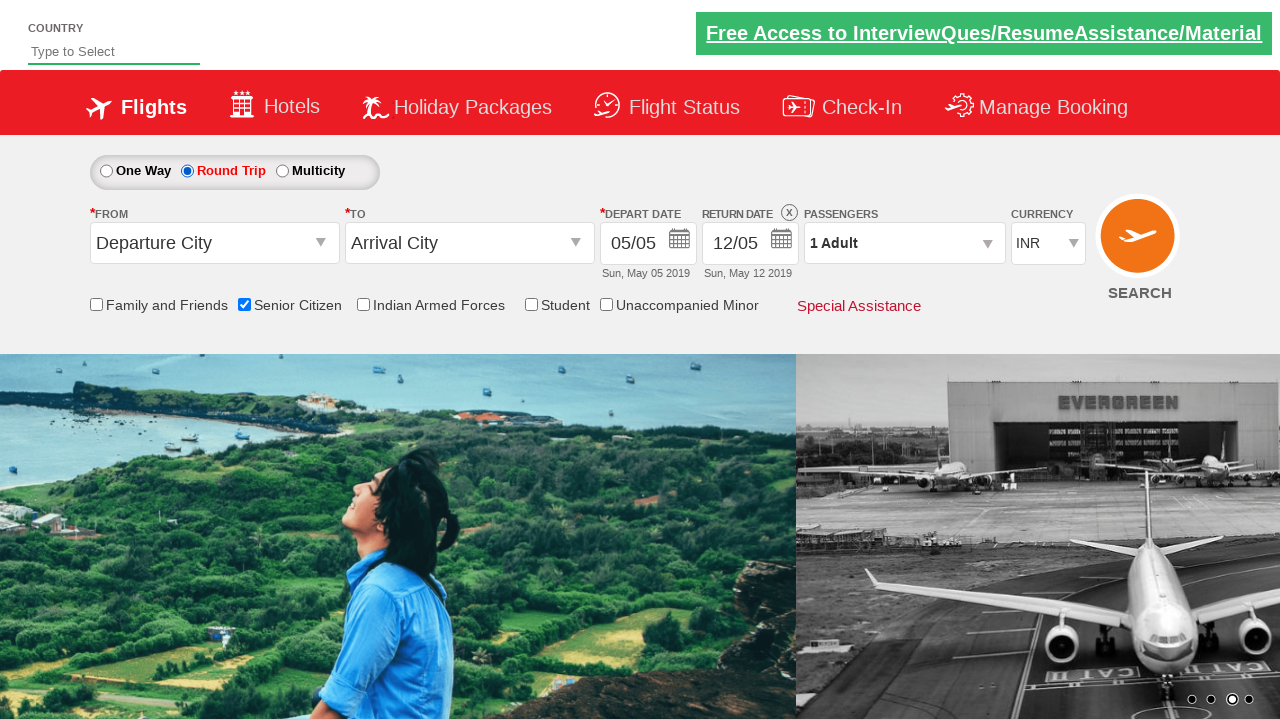

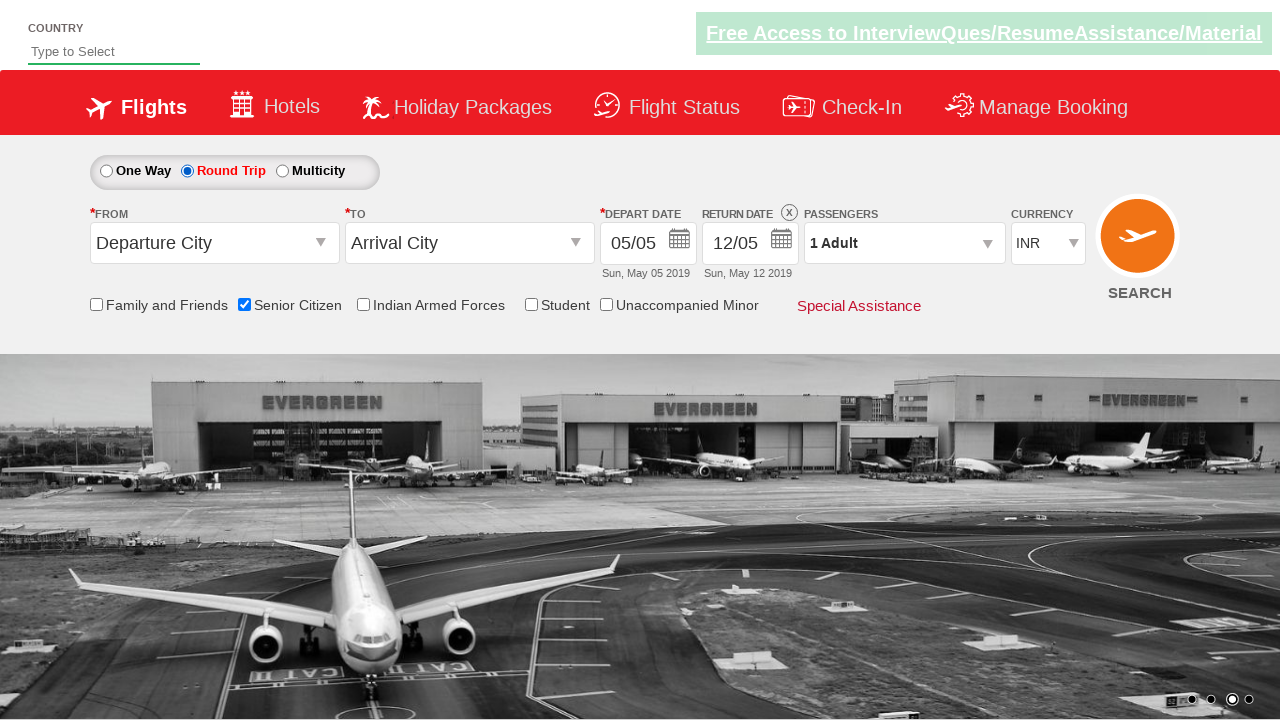